Tests marking all todo items as completed using the toggle all checkbox

Starting URL: https://demo.playwright.dev/todomvc

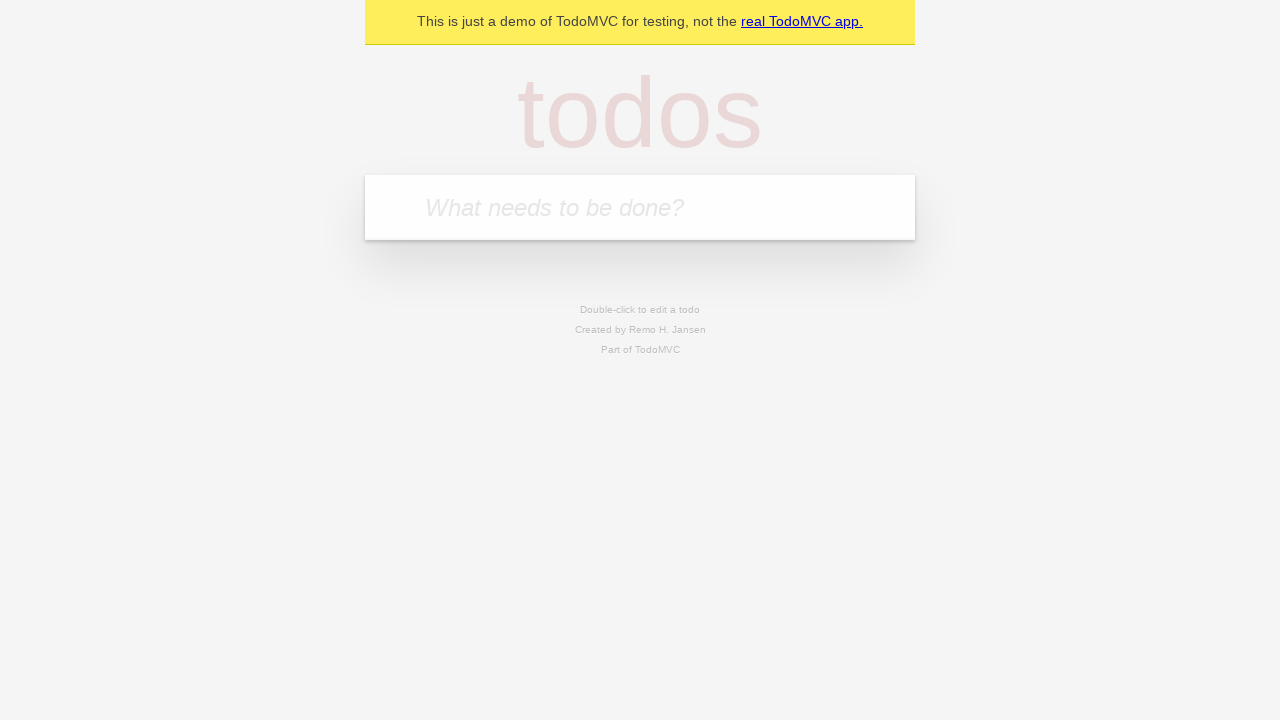

Filled new todo field with 'buy some cheese' on internal:attr=[placeholder="What needs to be done?"i]
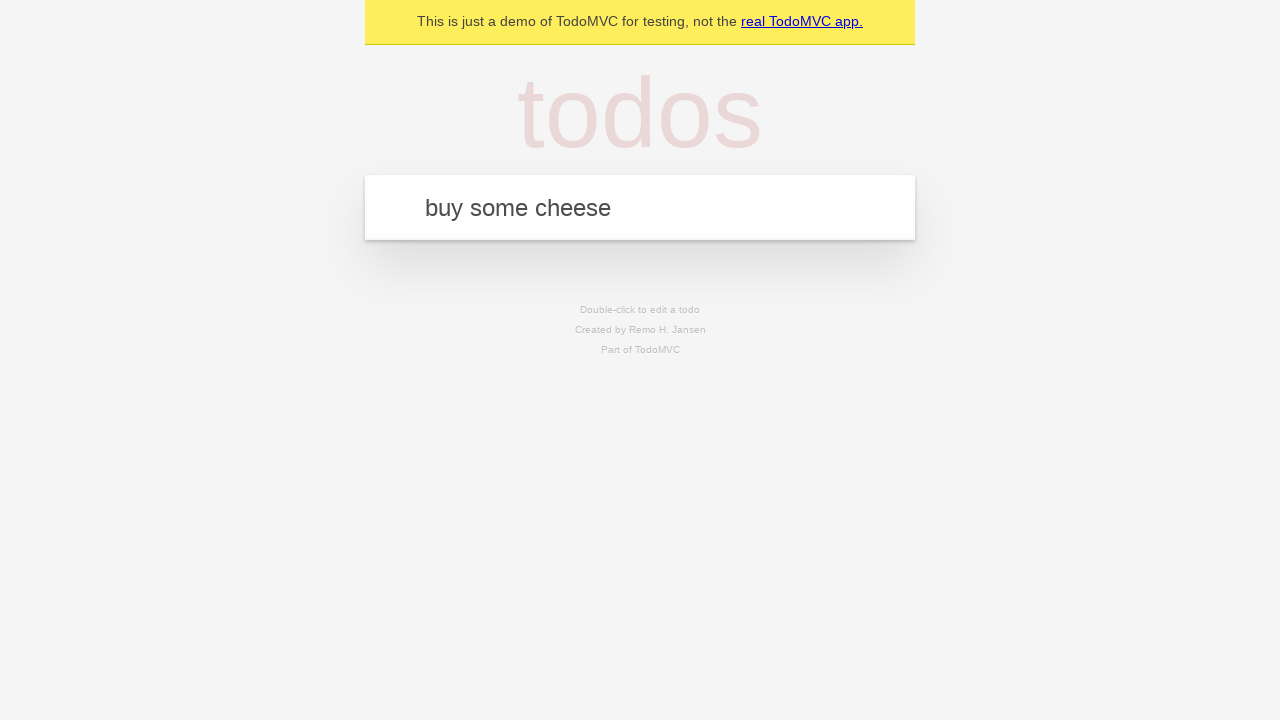

Pressed Enter to add todo 'buy some cheese' on internal:attr=[placeholder="What needs to be done?"i]
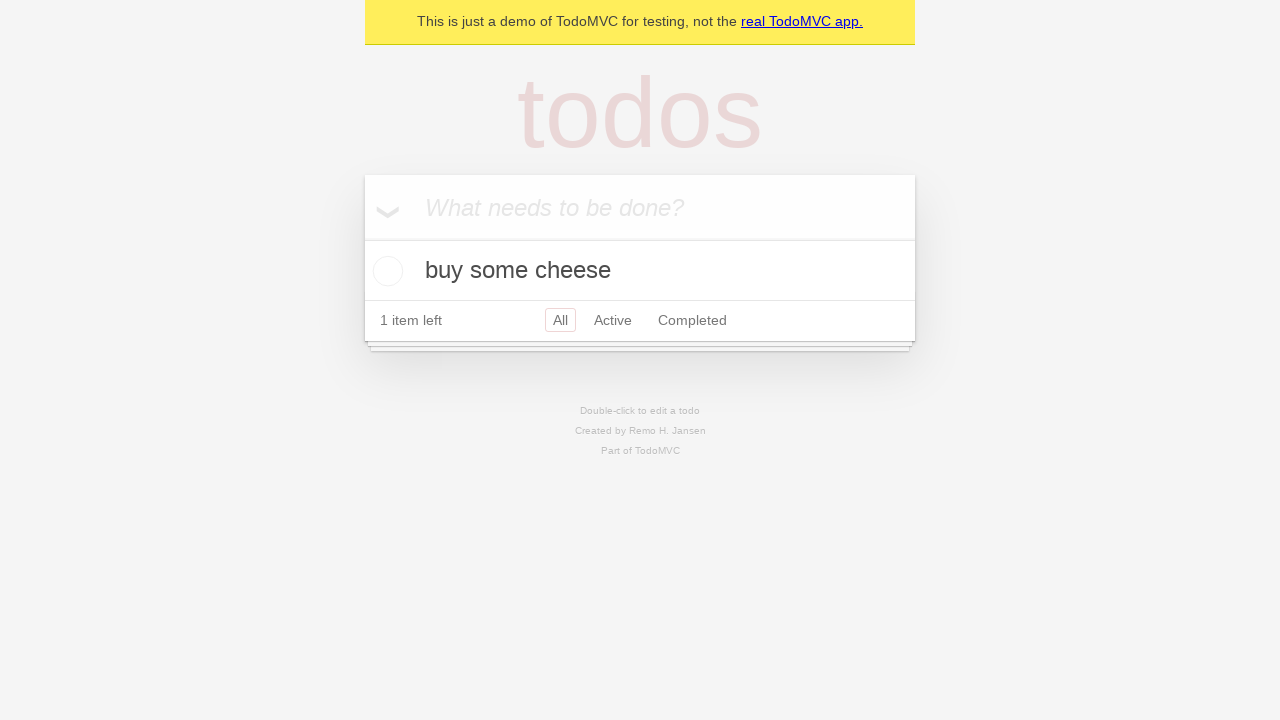

Filled new todo field with 'feed the cat' on internal:attr=[placeholder="What needs to be done?"i]
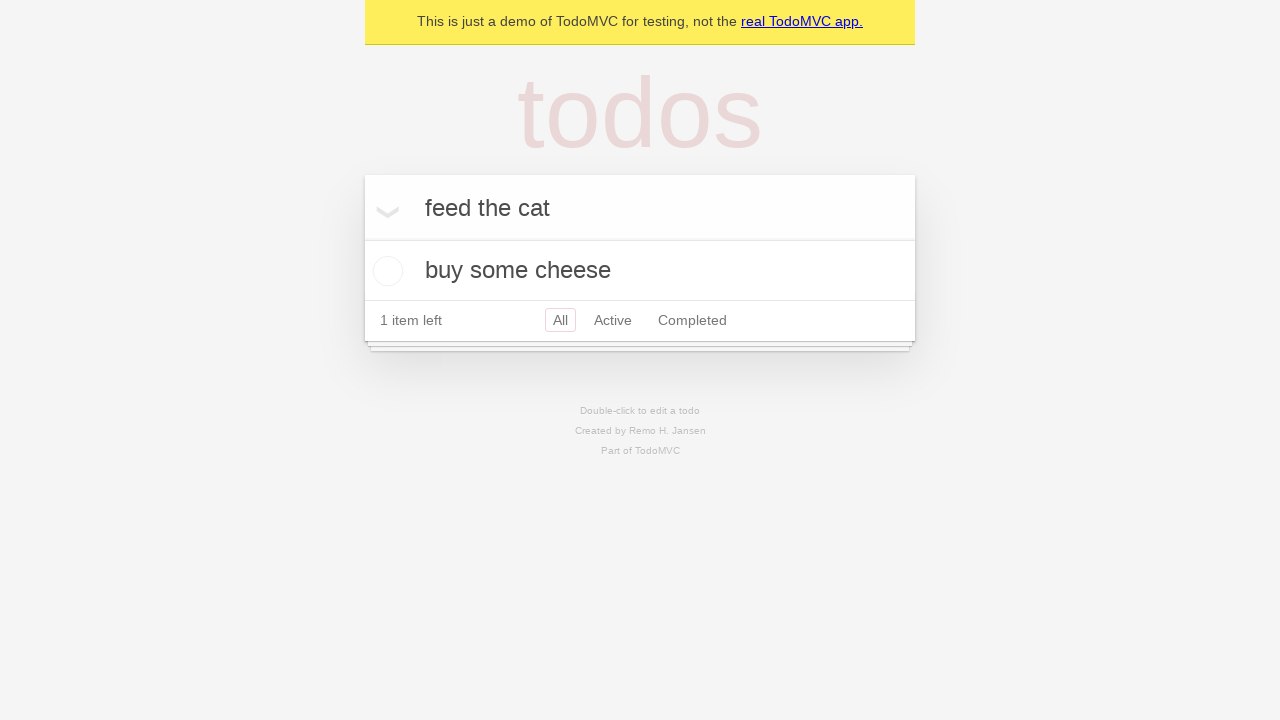

Pressed Enter to add todo 'feed the cat' on internal:attr=[placeholder="What needs to be done?"i]
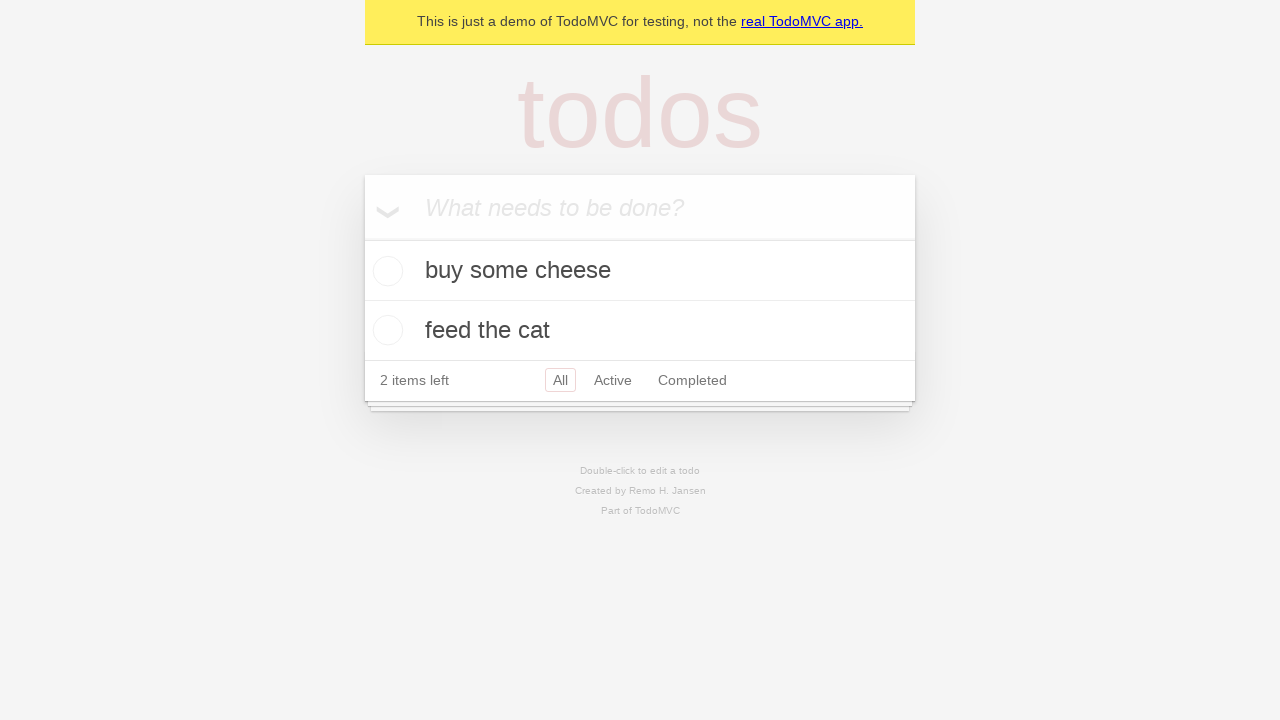

Filled new todo field with 'book a doctors appointment ' on internal:attr=[placeholder="What needs to be done?"i]
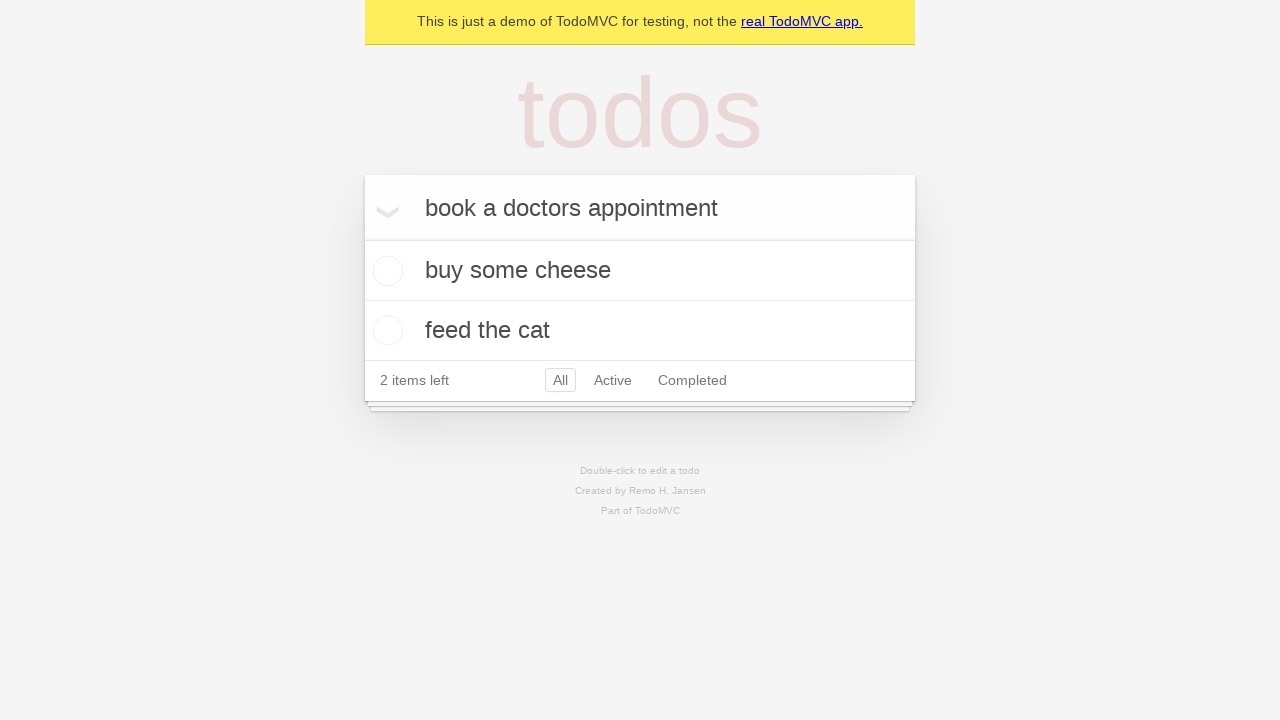

Pressed Enter to add todo 'book a doctors appointment ' on internal:attr=[placeholder="What needs to be done?"i]
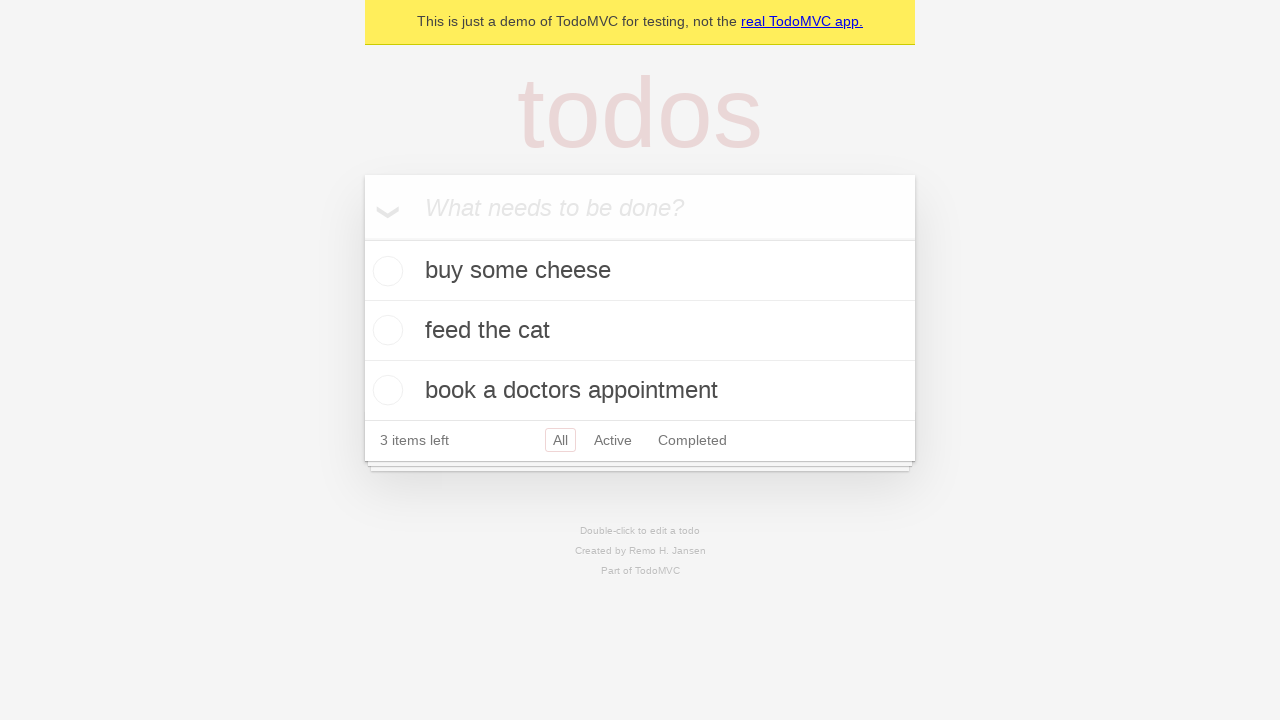

Waited for all 3 todo items to appear
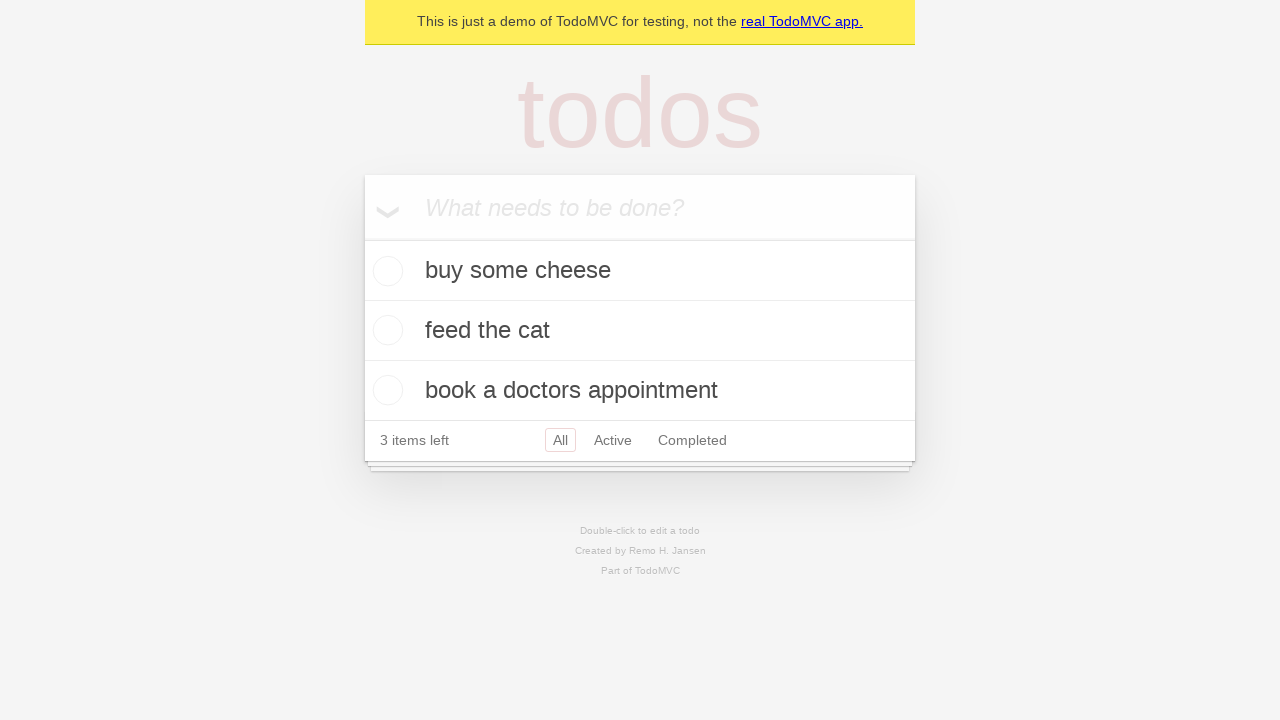

Clicked 'Mark all as complete' checkbox at (362, 238) on internal:label="Mark all as complete"i
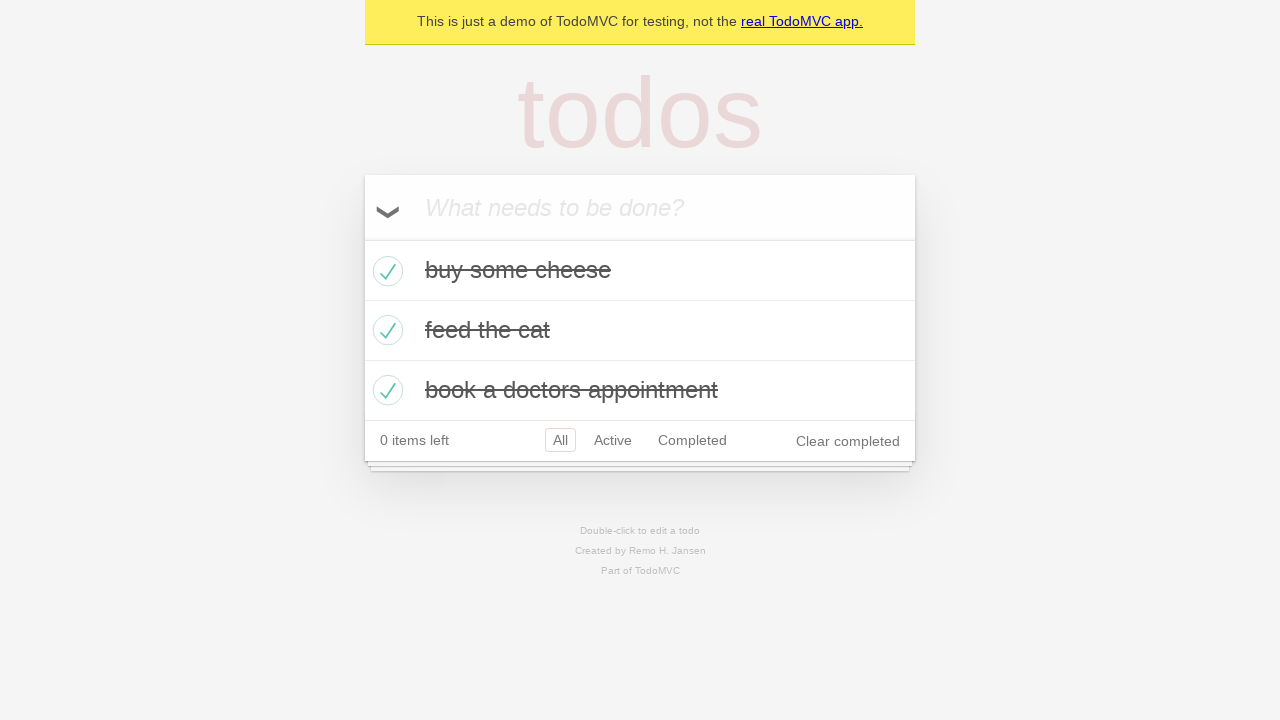

Waited for all todo items to show completed state
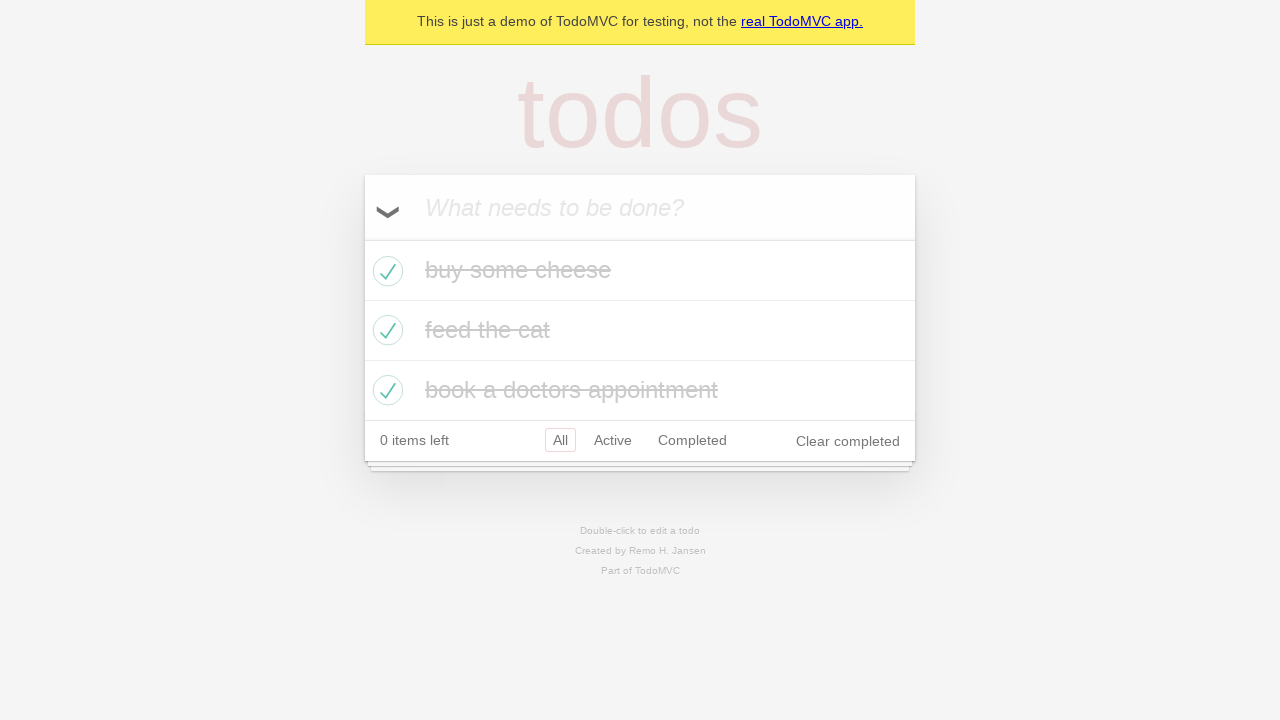

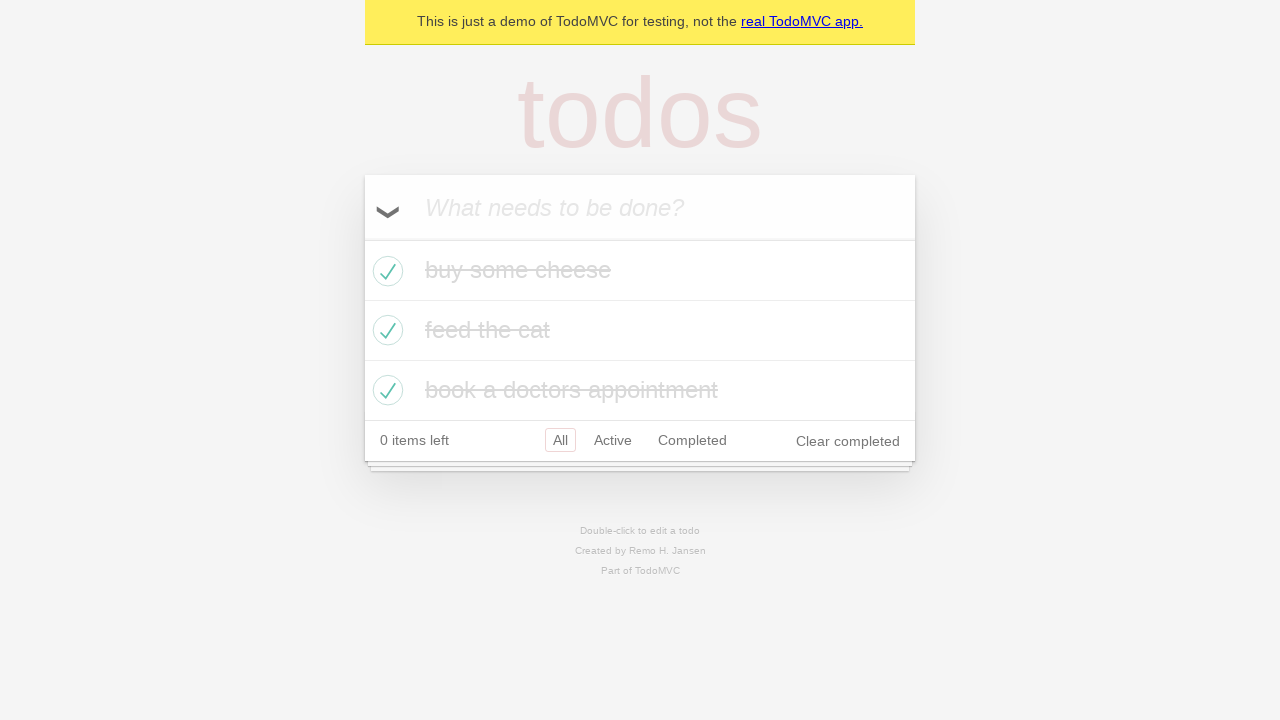